Fills email field using parent-child CSS selector

Starting URL: https://app.hubspot.com/login

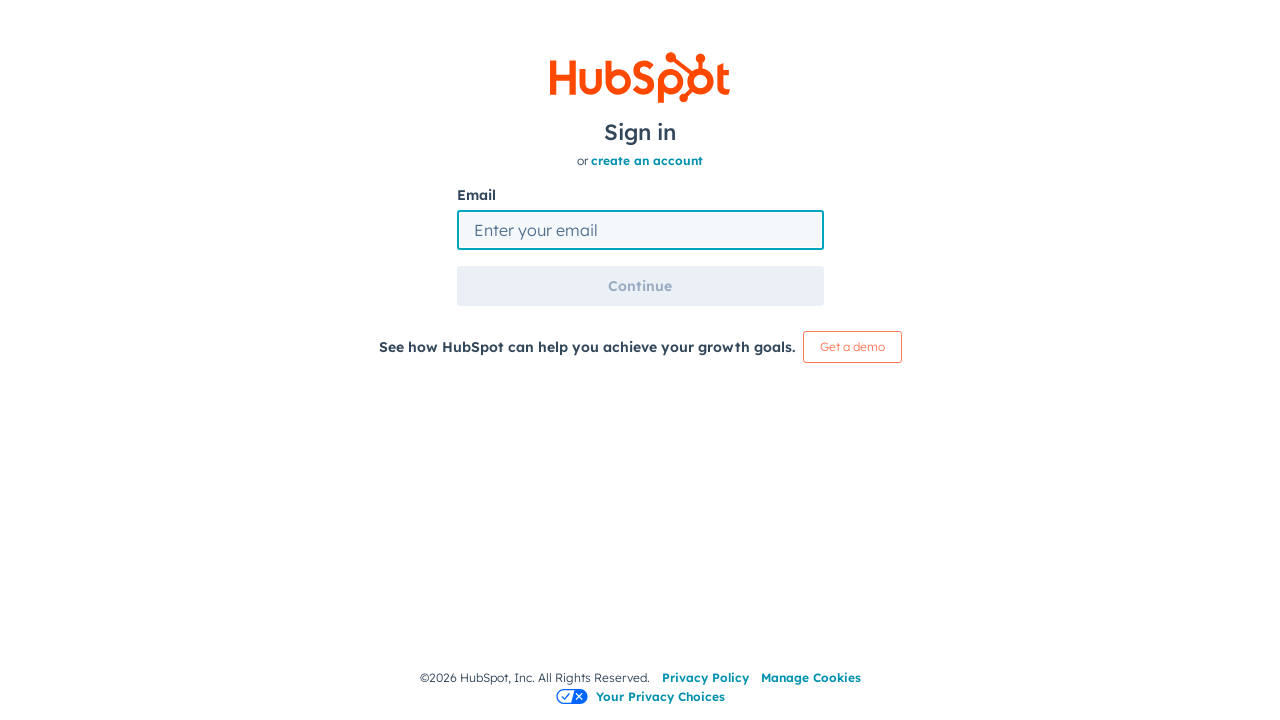

Filled email field using parent-child CSS selector with 'Hello Good Night' on div >input#username
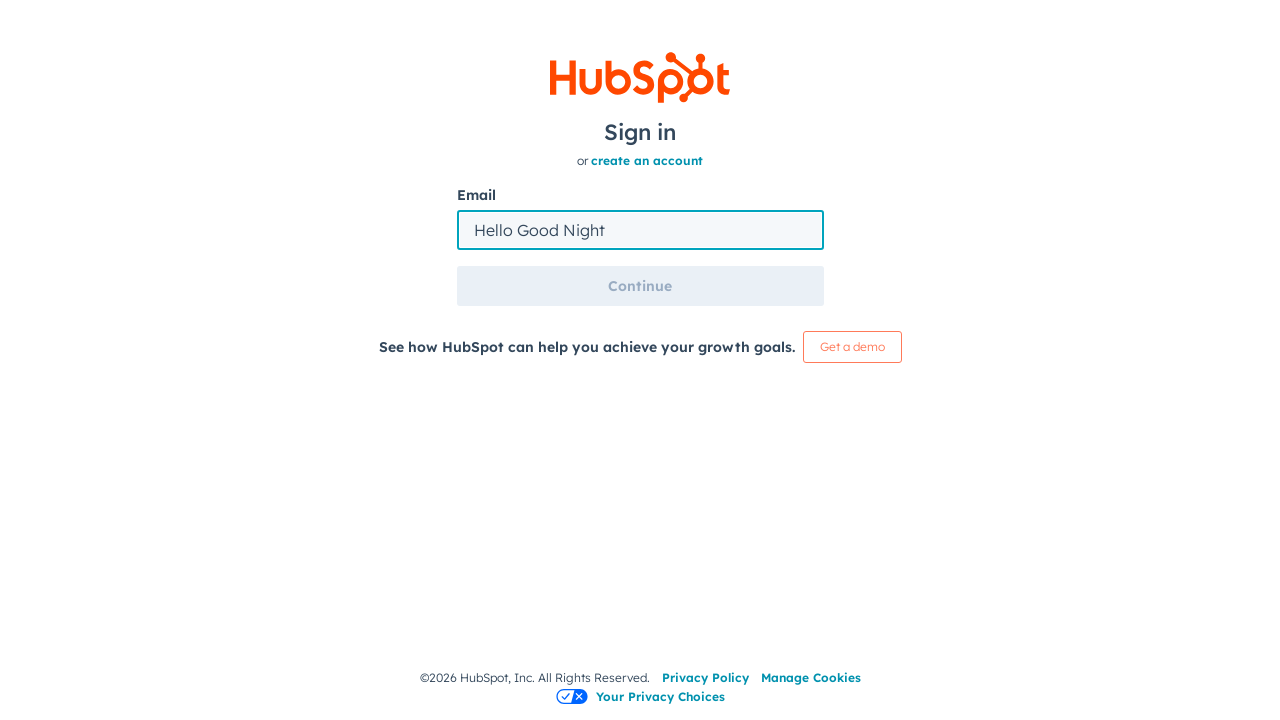

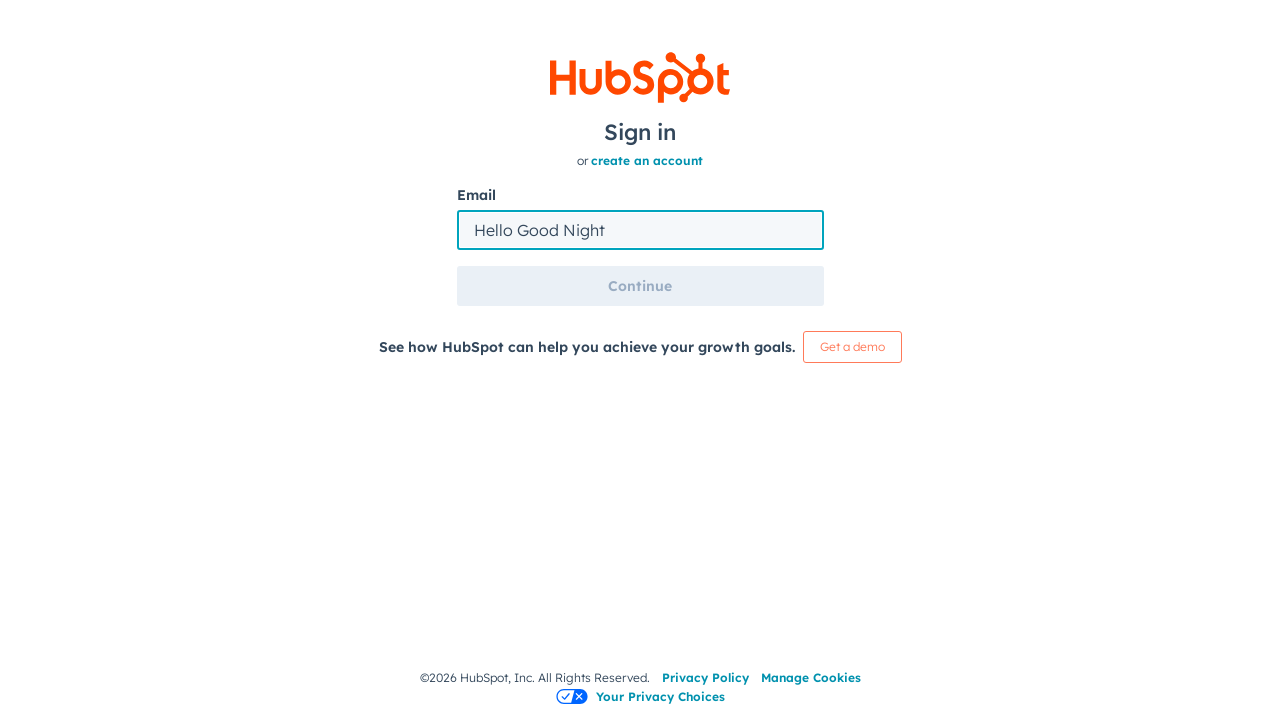